Tests various button interactions on a practice page including clicking buttons, checking properties, hovering, and counting elements

Starting URL: https://leafground.com/button.xhtml

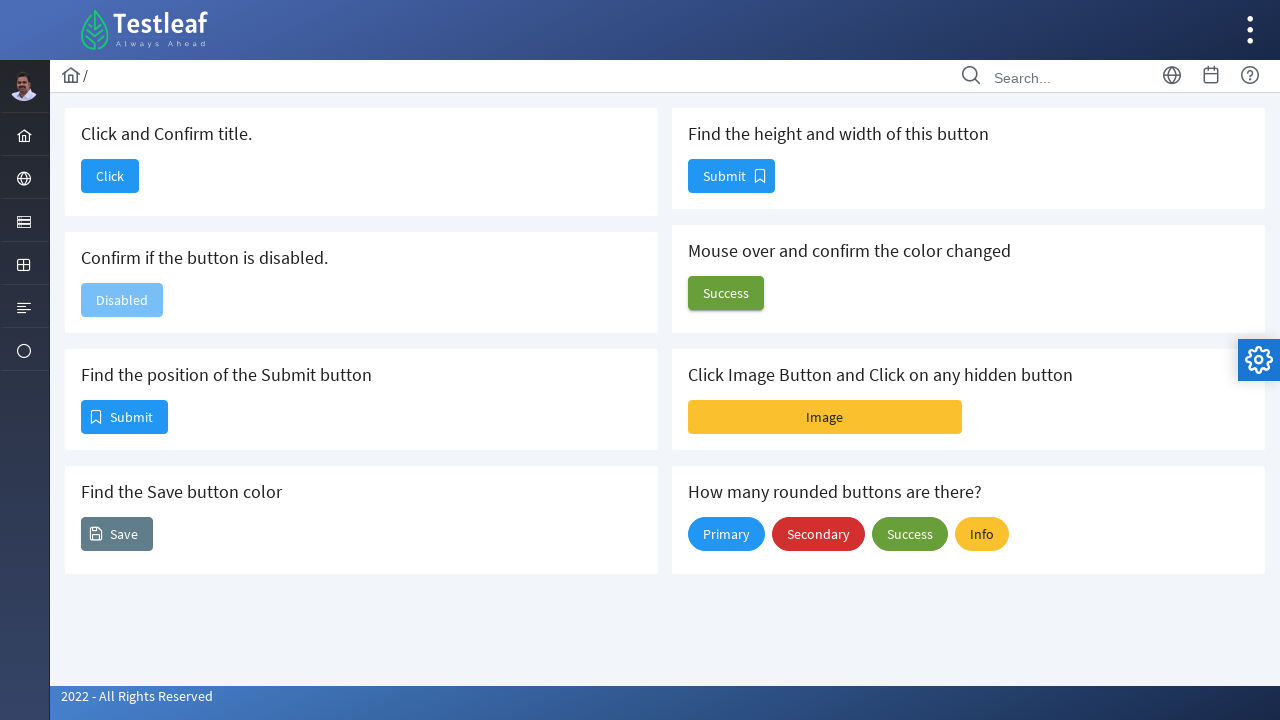

Clicked first button on practice page at (110, 176) on #j_idt88\:j_idt90
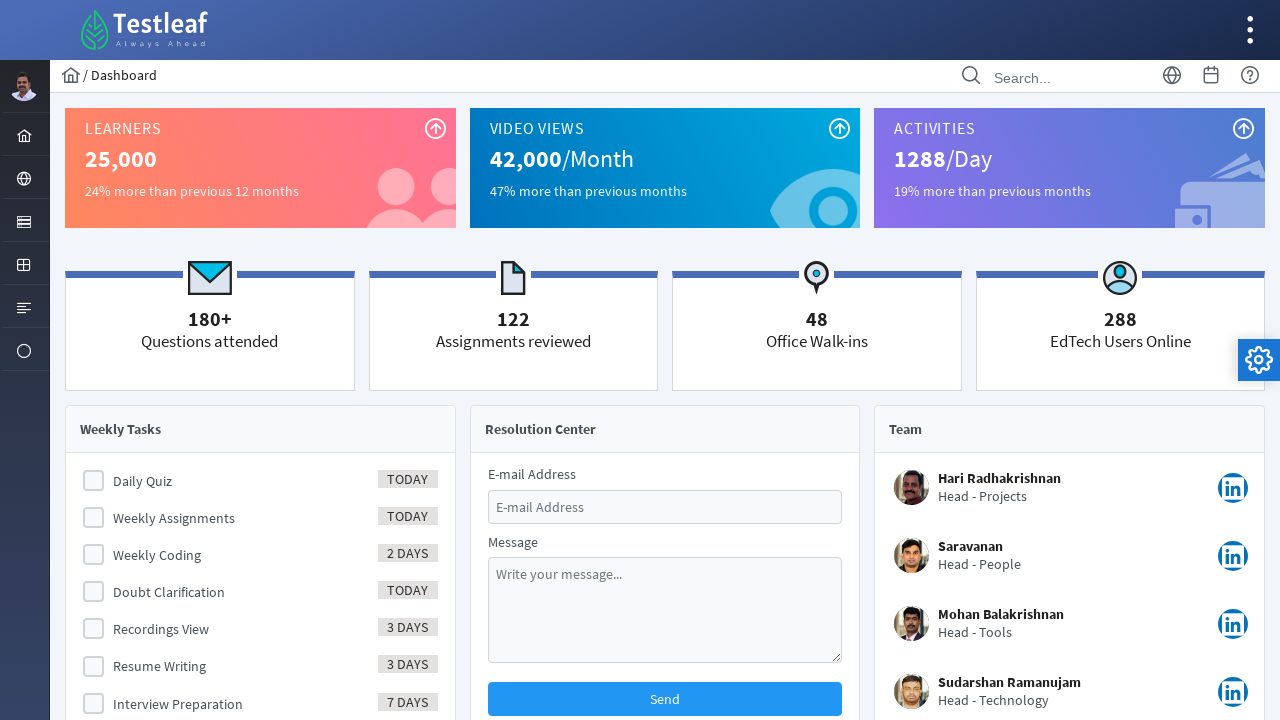

Navigated back from first button action
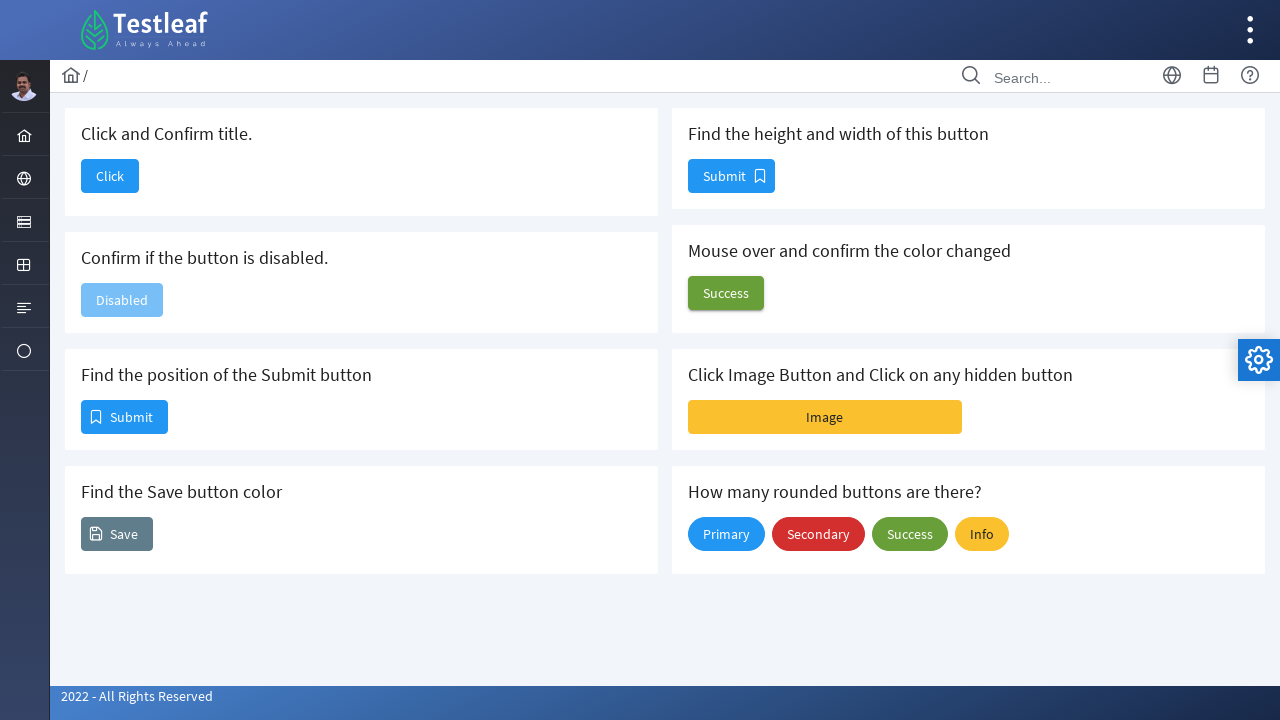

Checked if button is selected: False
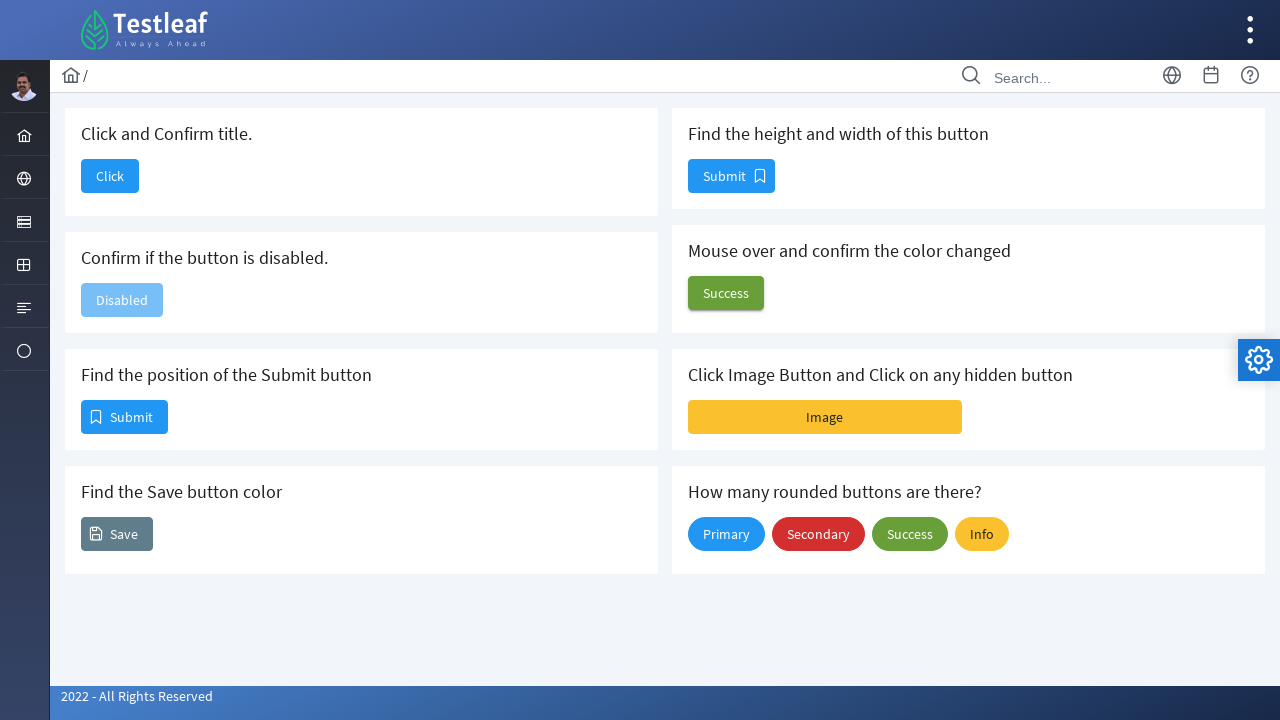

Retrieved button position: x=81, y=400
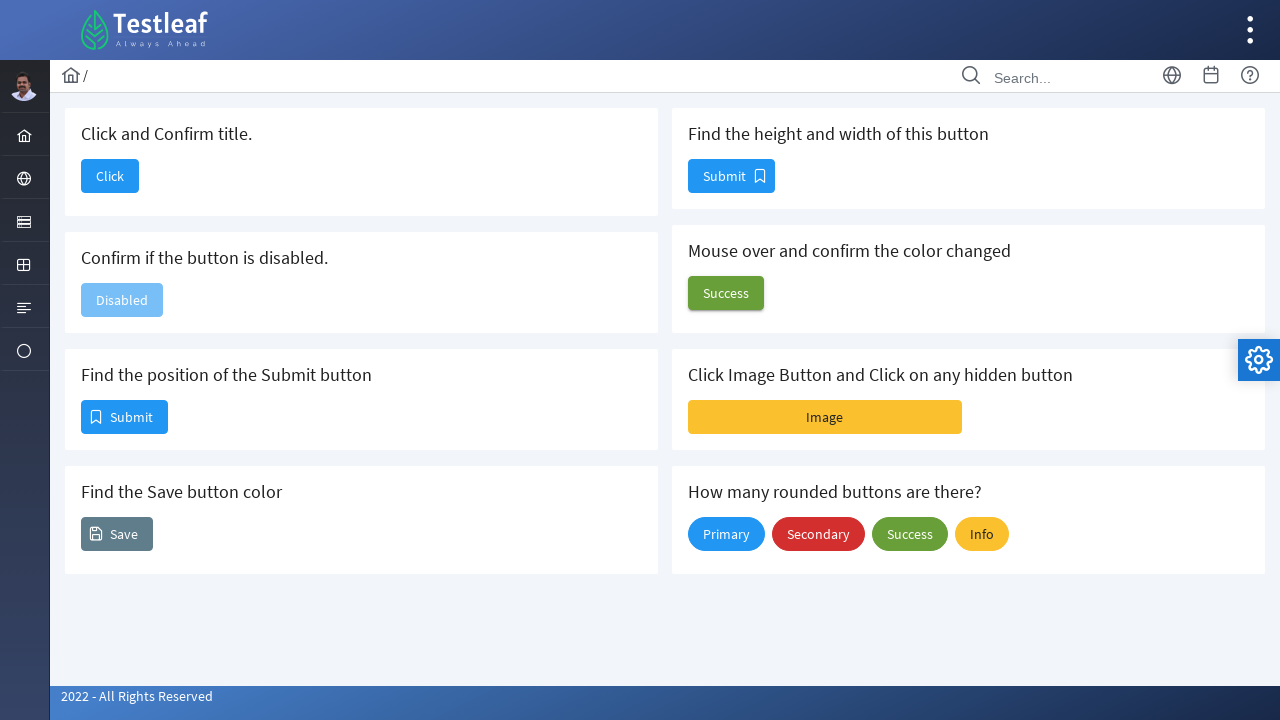

Retrieved button color: rgb(255, 255, 255)
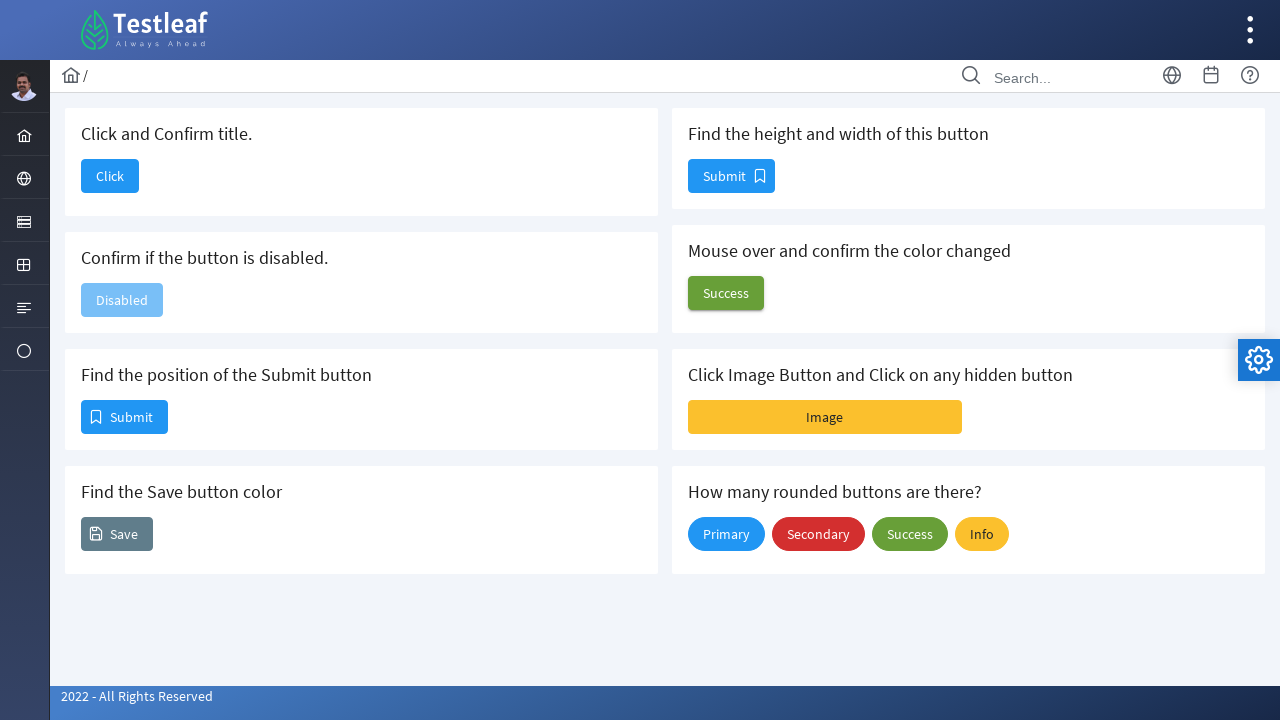

Retrieved button size: height=34, width=87
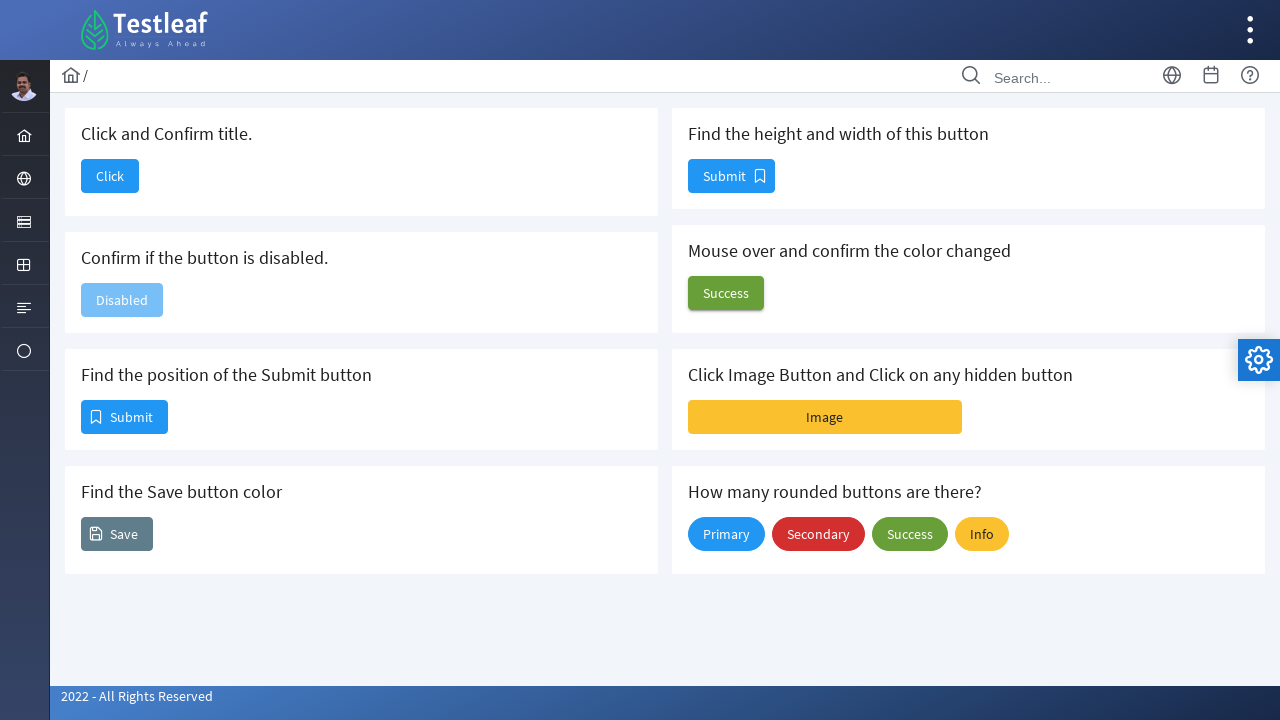

Hovered over button to test hover interaction at (726, 293) on #j_idt88\:j_idt100
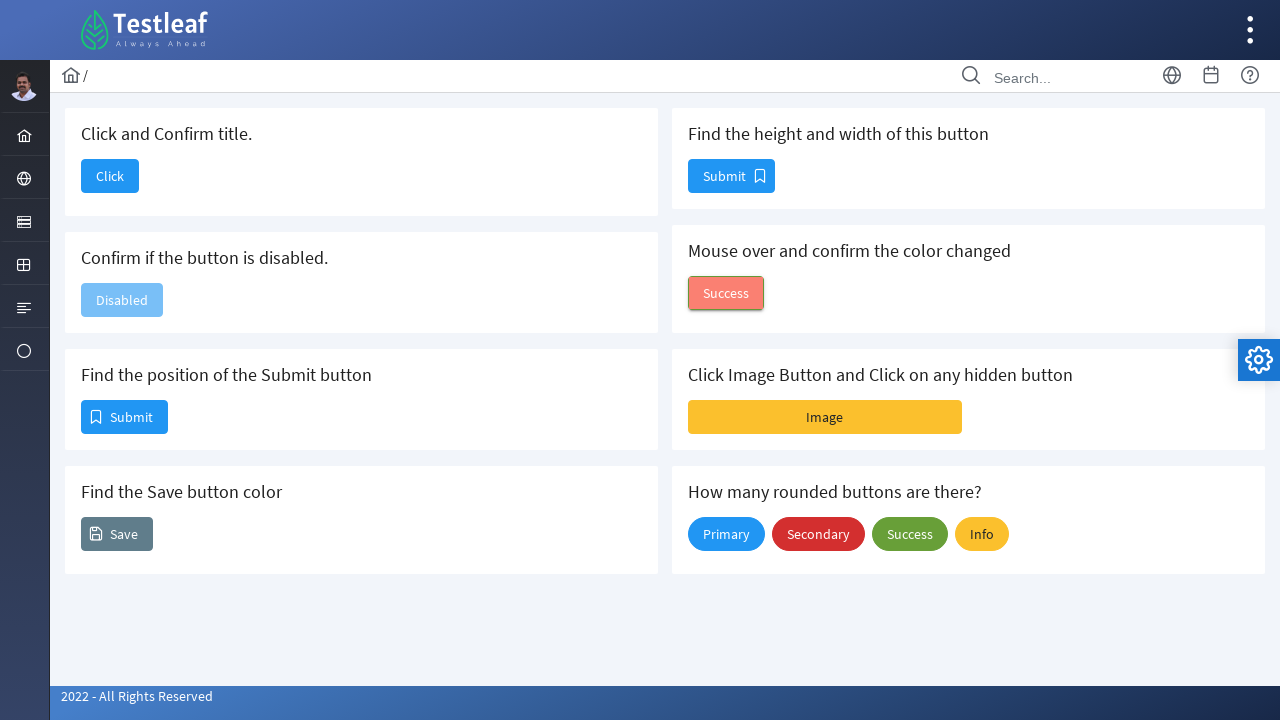

Clicked image button (first click) at (825, 417) on #j_idt88\:j_idt102\:imageBtn
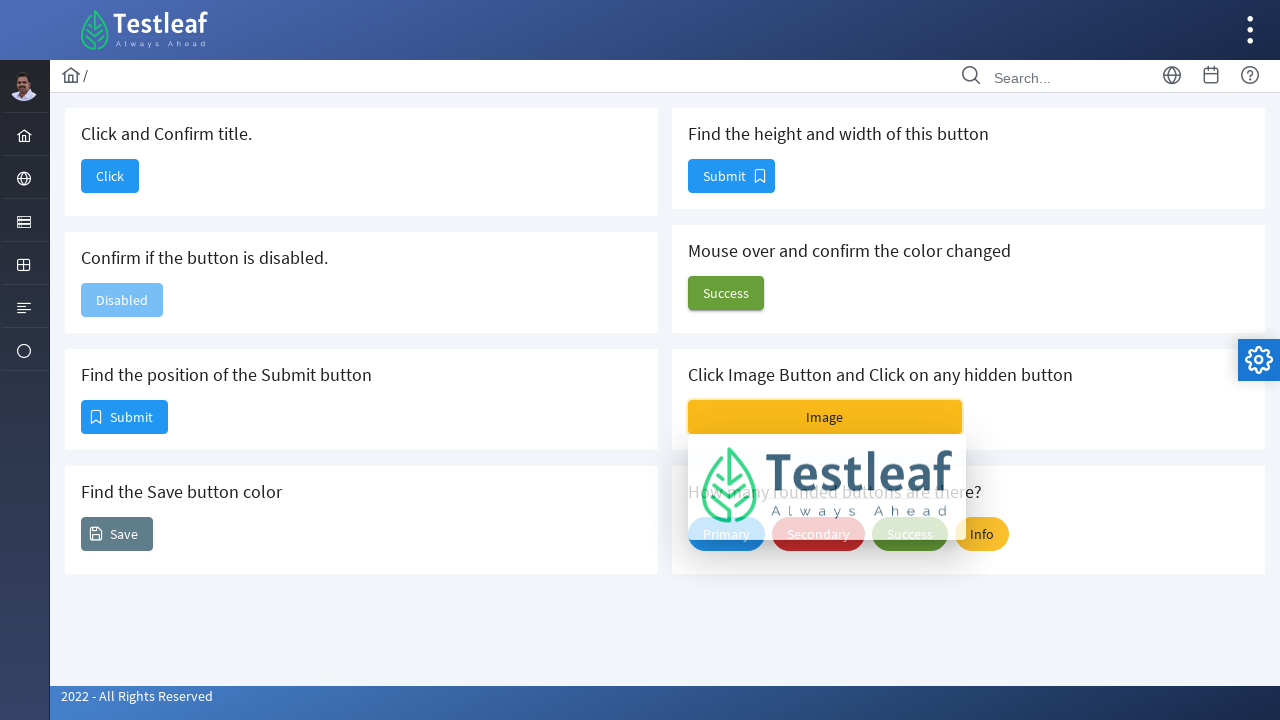

Clicked image button (second click) at (825, 417) on #j_idt88\:j_idt102\:imageBtn
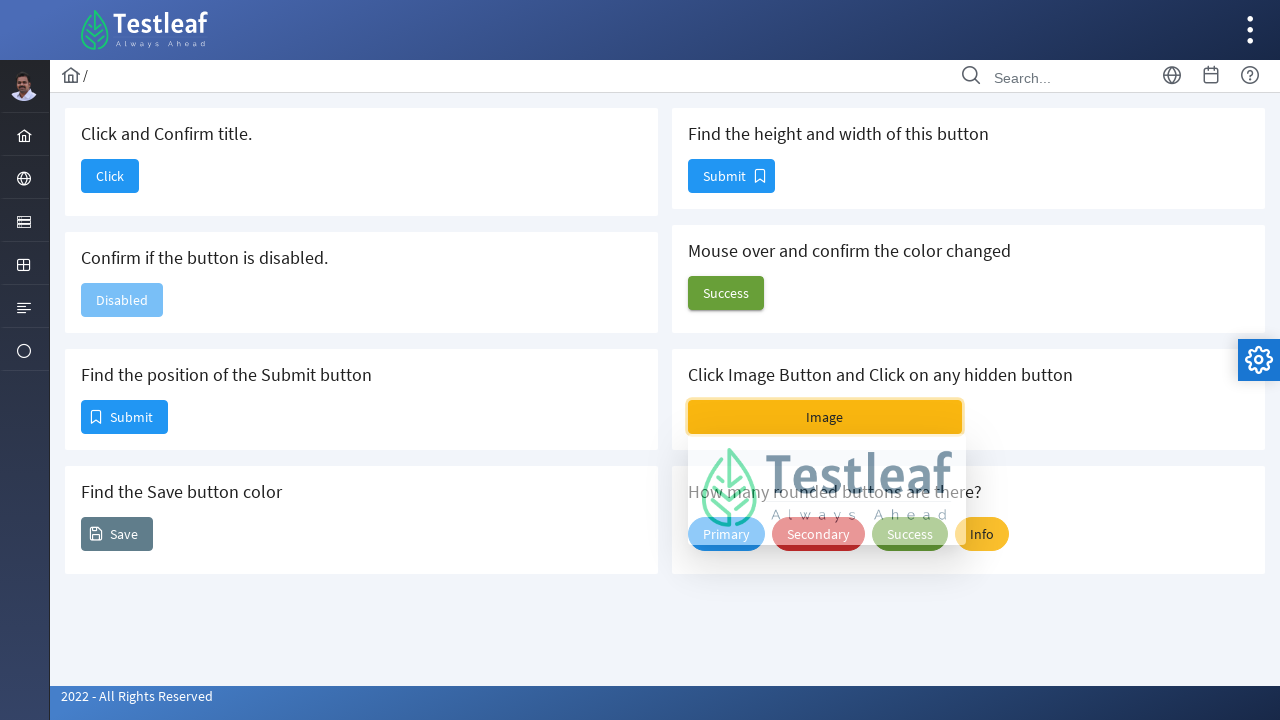

Counted total rounded buttons on page: 11
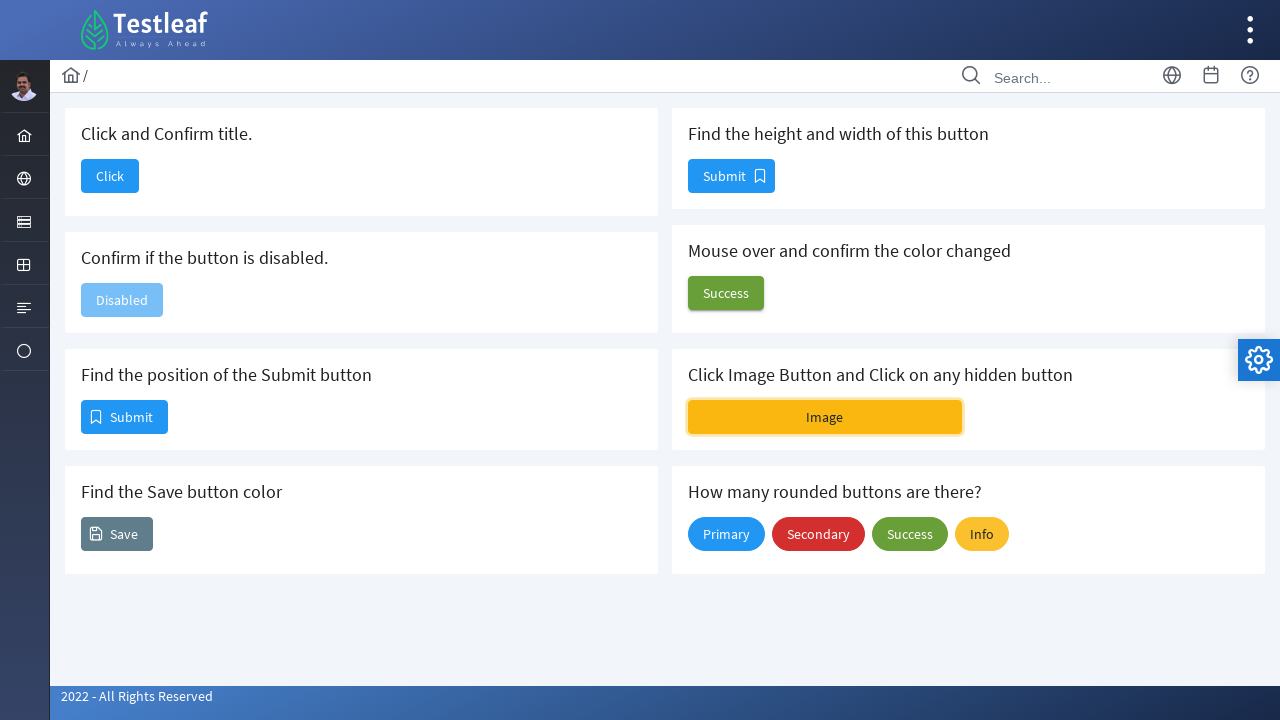

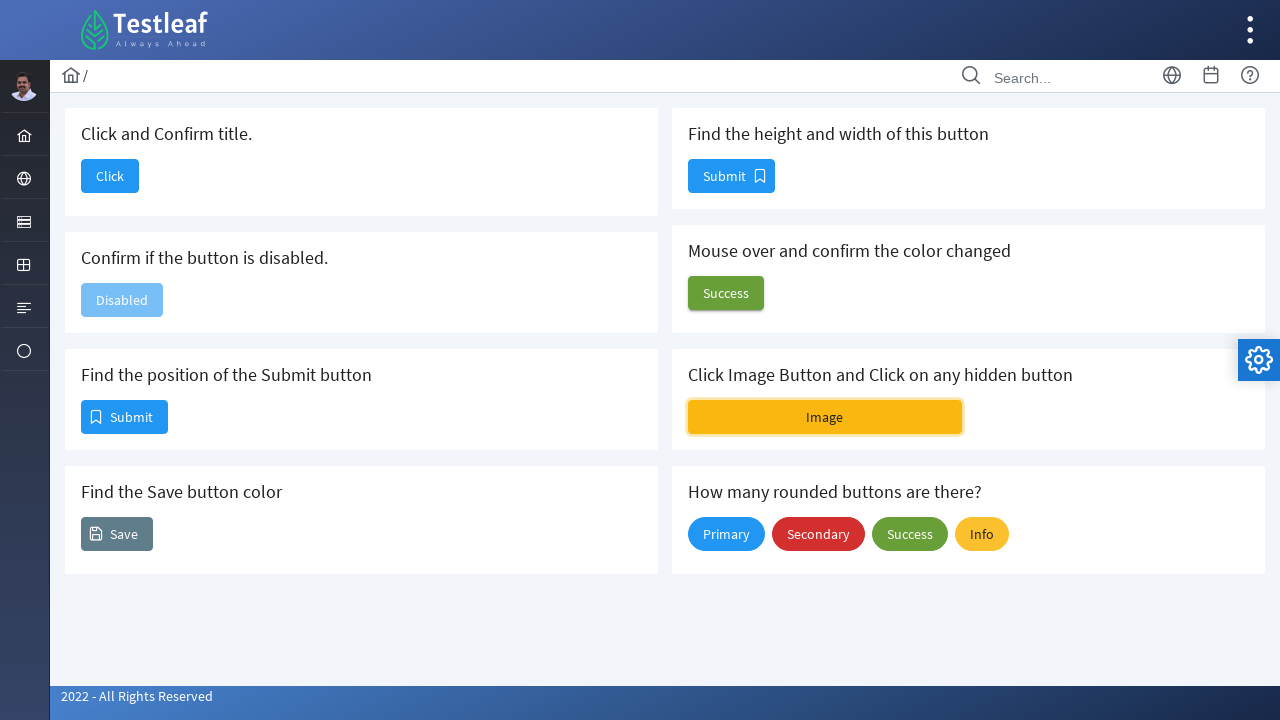